Tests form filling functionality by navigating to the Text Box section and filling out a form with name, email, address, and password fields, then submitting it

Starting URL: https://www.tutorialspoint.com/selenium/practice/slider.php

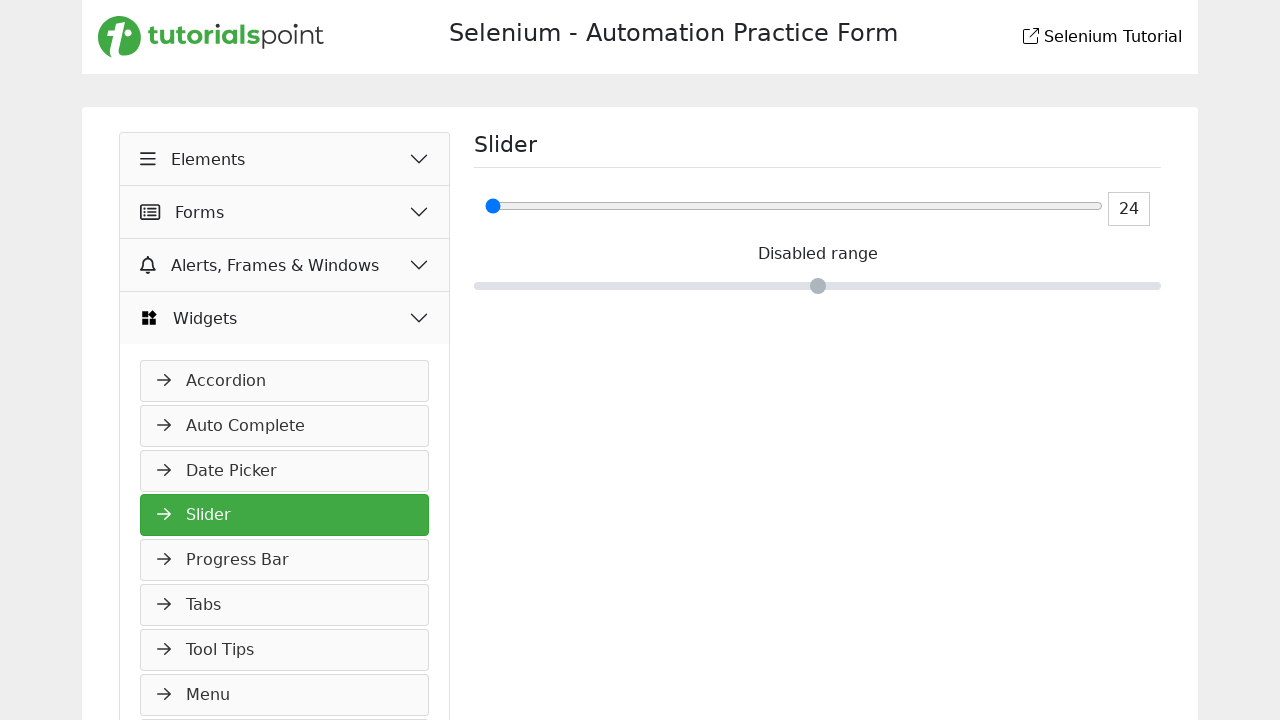

Clicked Elements button to expand menu at (285, 159) on xpath=//button[normalize-space()='Elements']
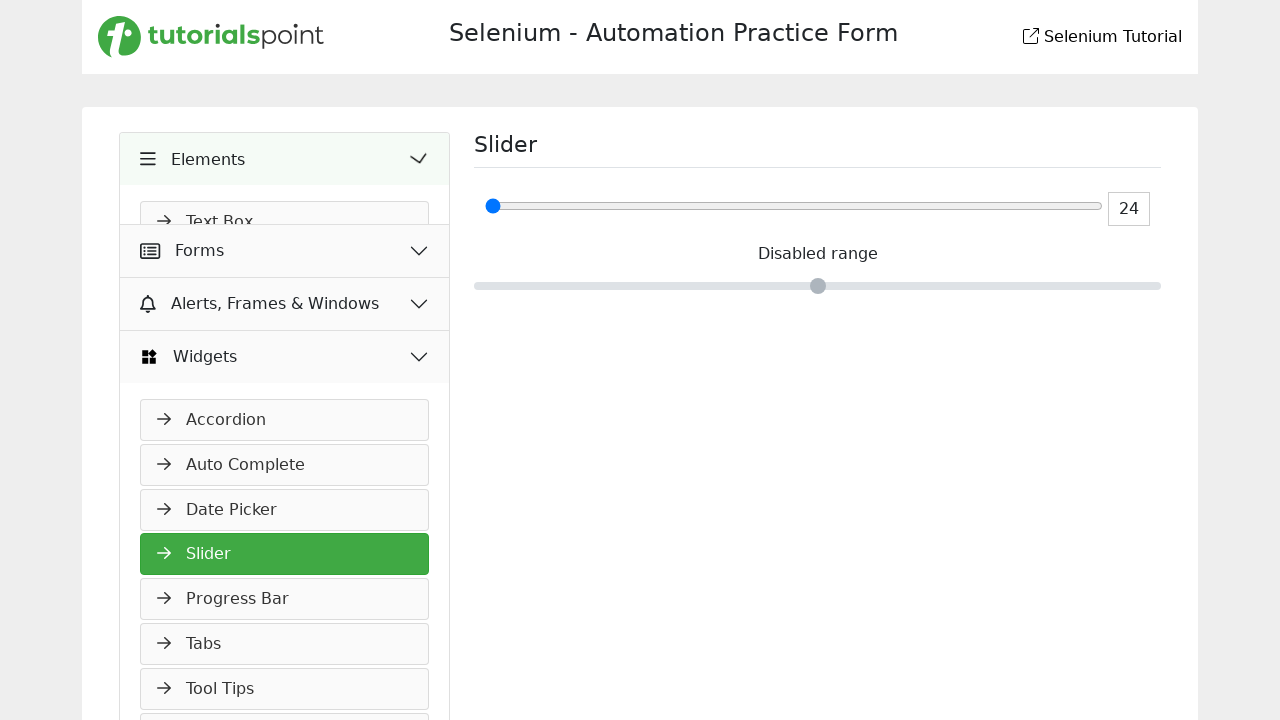

Clicked Text Box link at (285, 222) on xpath=//a[normalize-space()='Text Box']
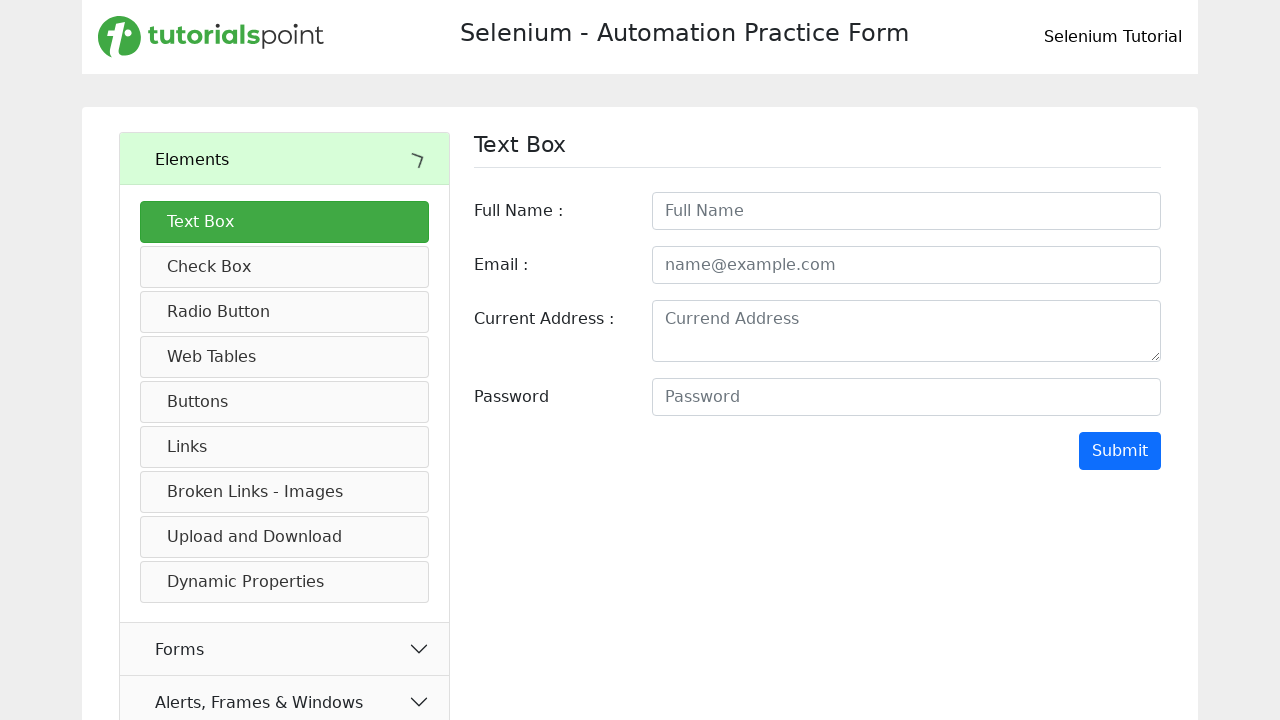

Text Box header loaded and became visible
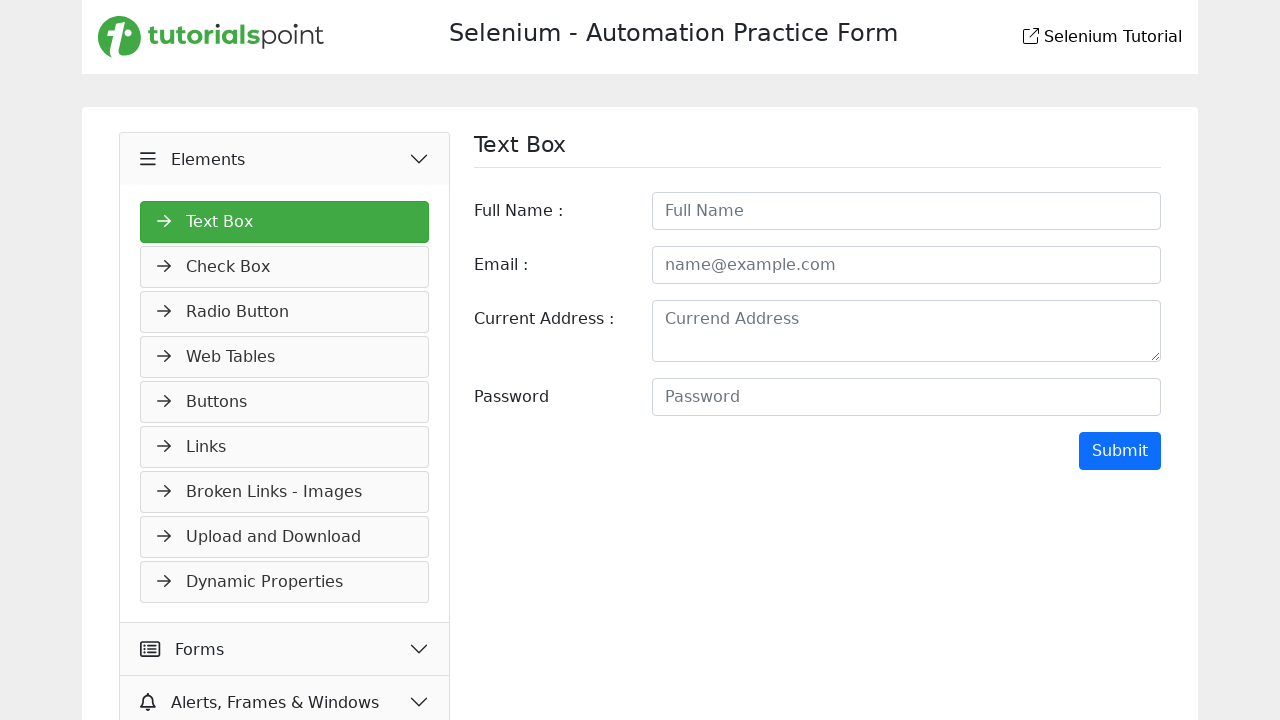

Filled full name field with 'Jagadeesh' on #fullname
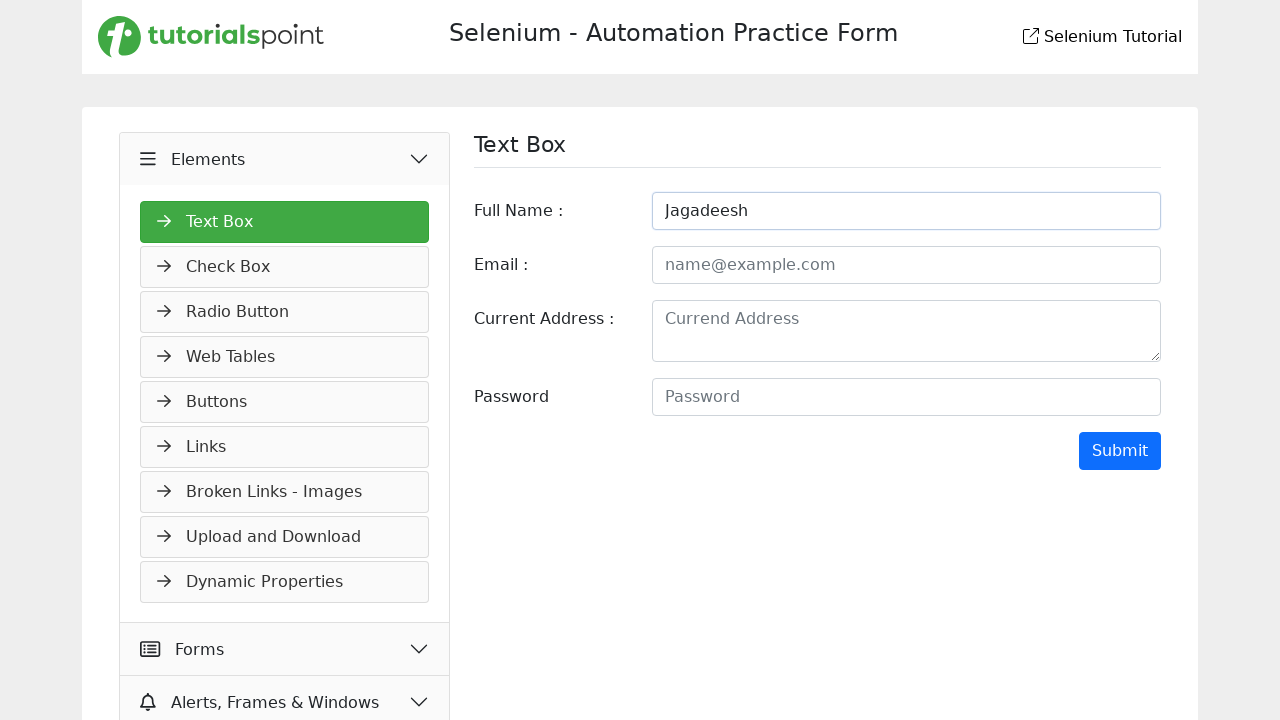

Filled email field with 'jagadeesh@example.com' on #email
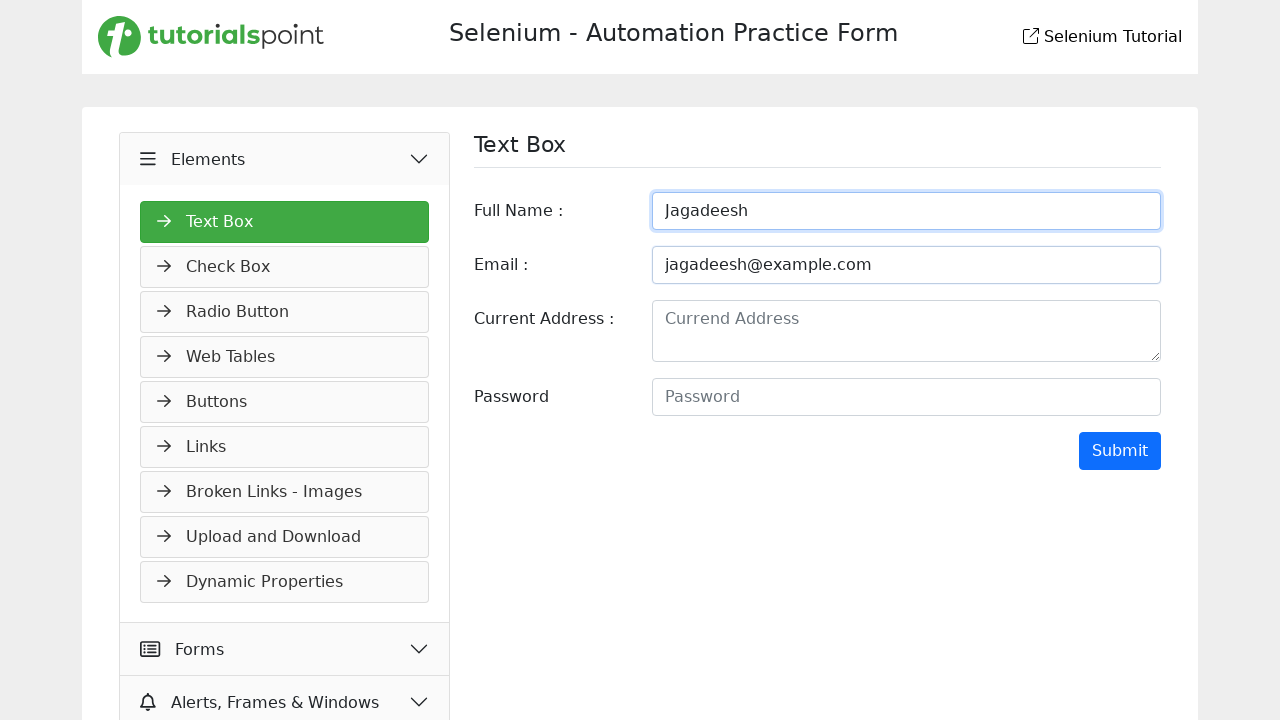

Filled address field with 'No 123, ABC Street XYZ City' on #address
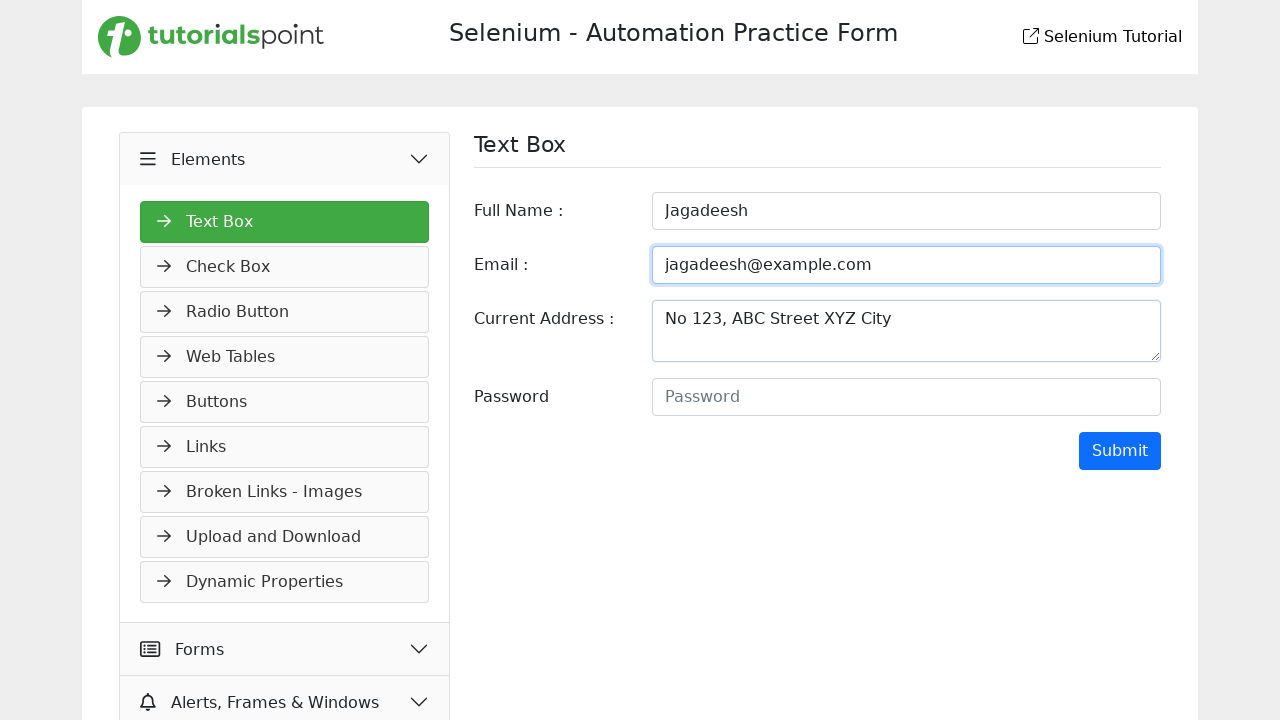

Filled password field with 'Jagadeesh@123' on #password
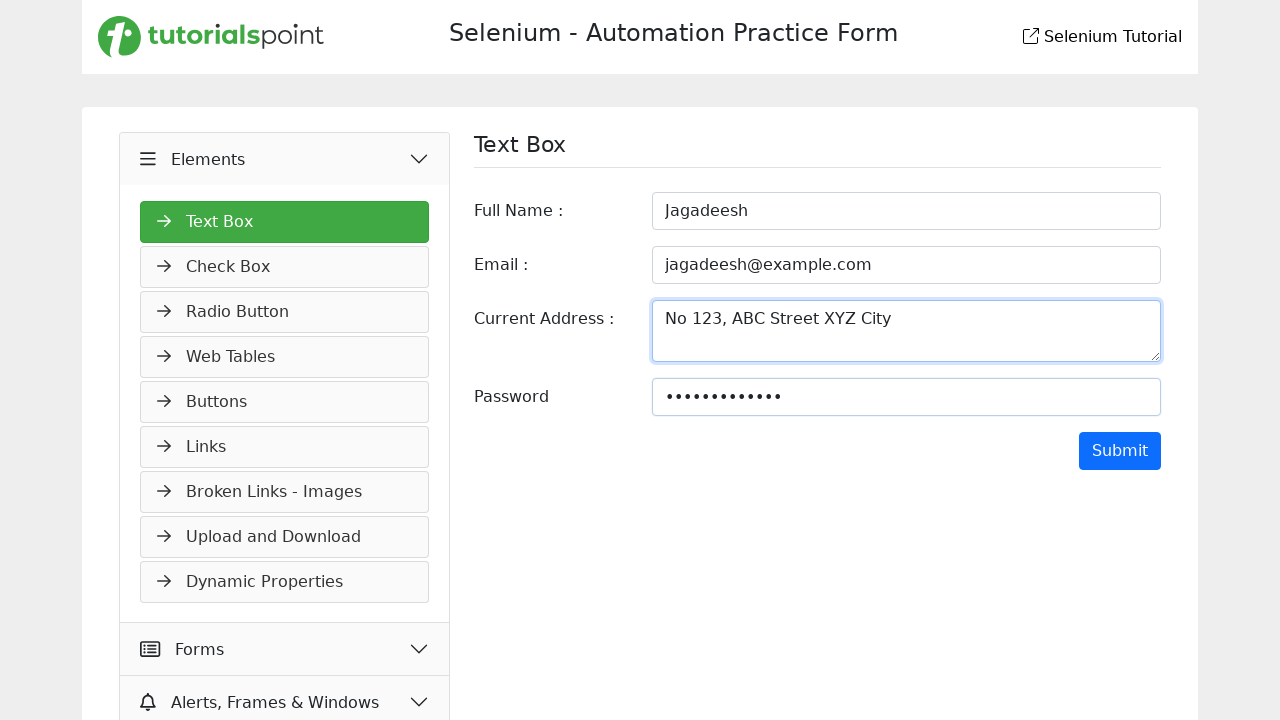

Clicked Submit button to submit the form at (1120, 451) on xpath=//input[@value='Submit']
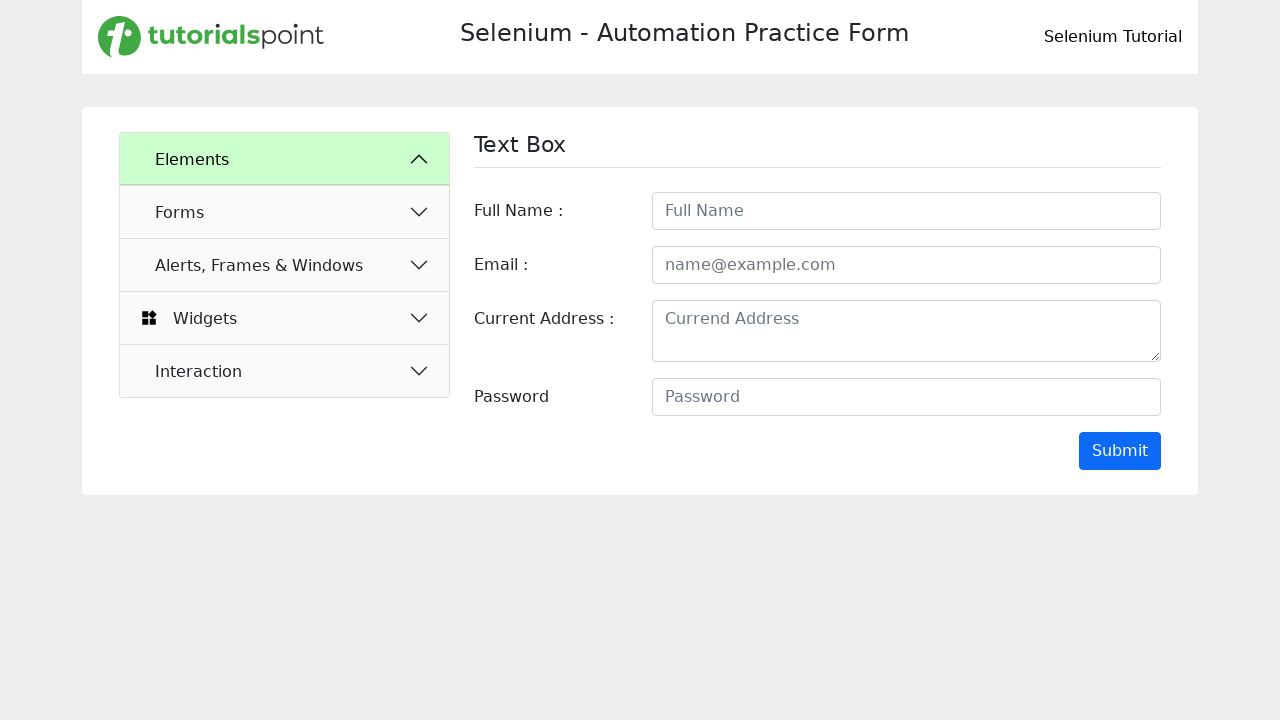

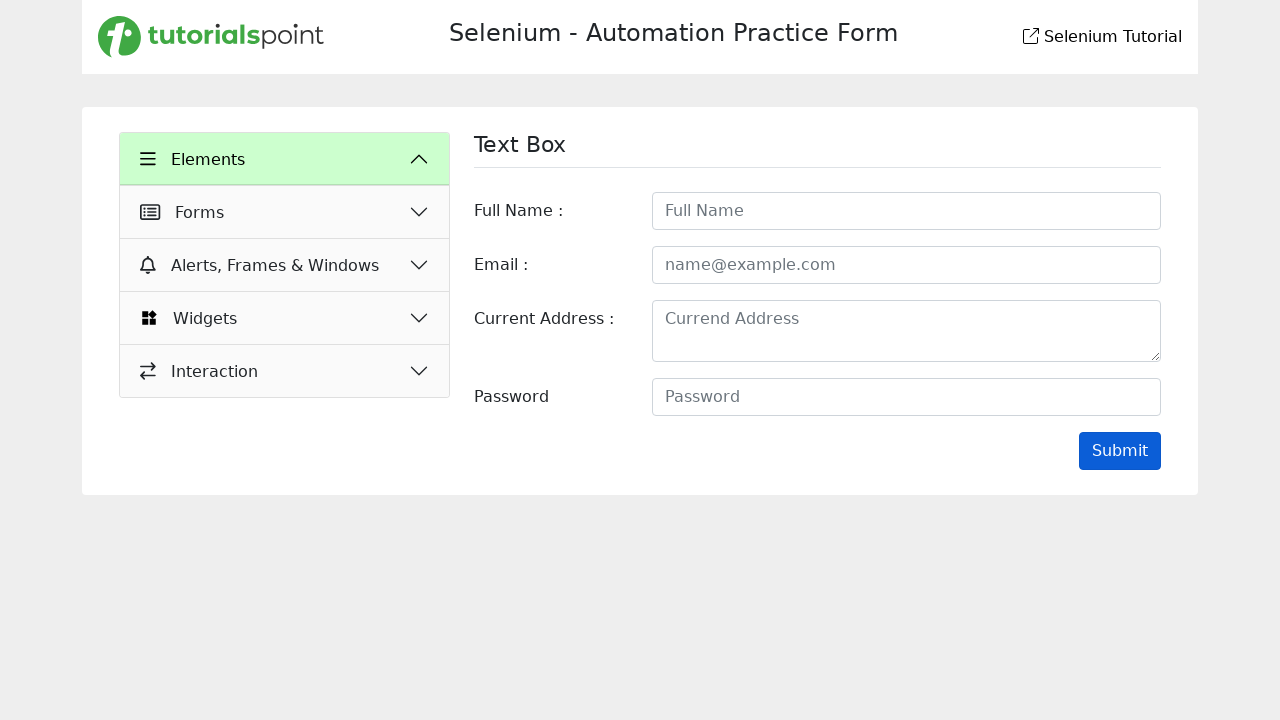